Tests the AngularJS homepage demo by filling in a name in the text box and verifying the dynamic greeting message updates accordingly.

Starting URL: https://angularjs.org

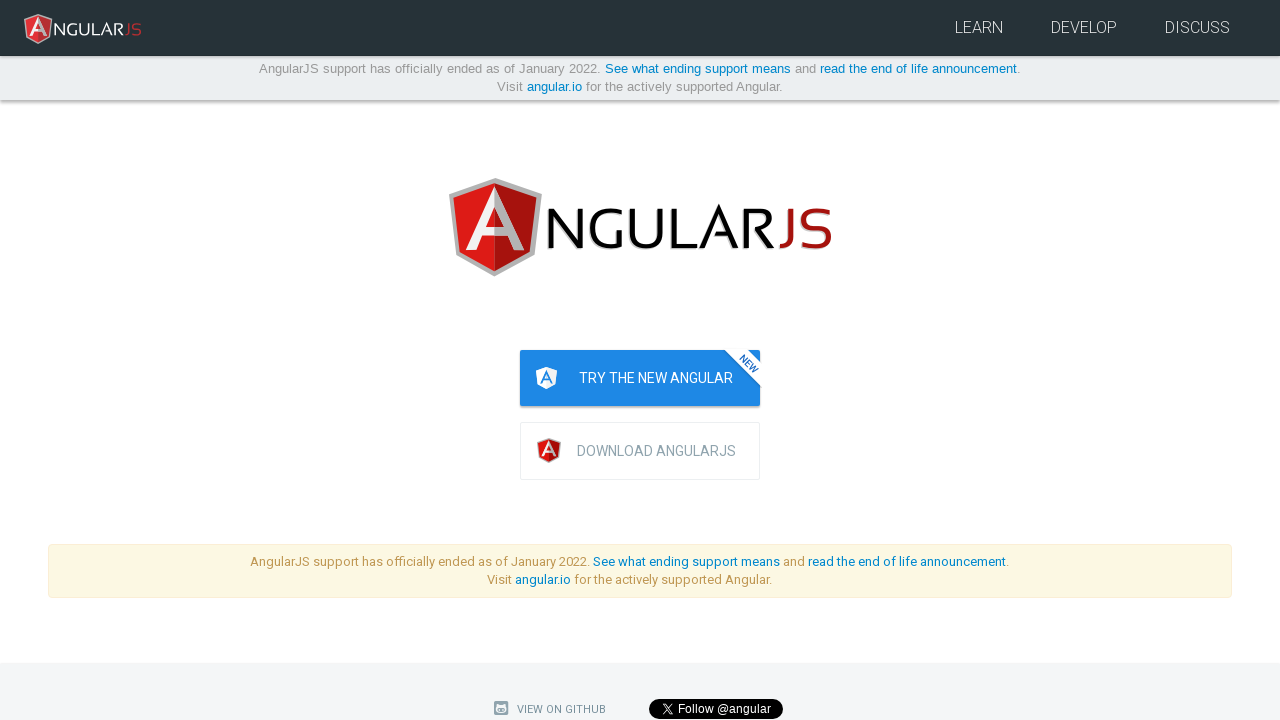

Navigated to AngularJS homepage
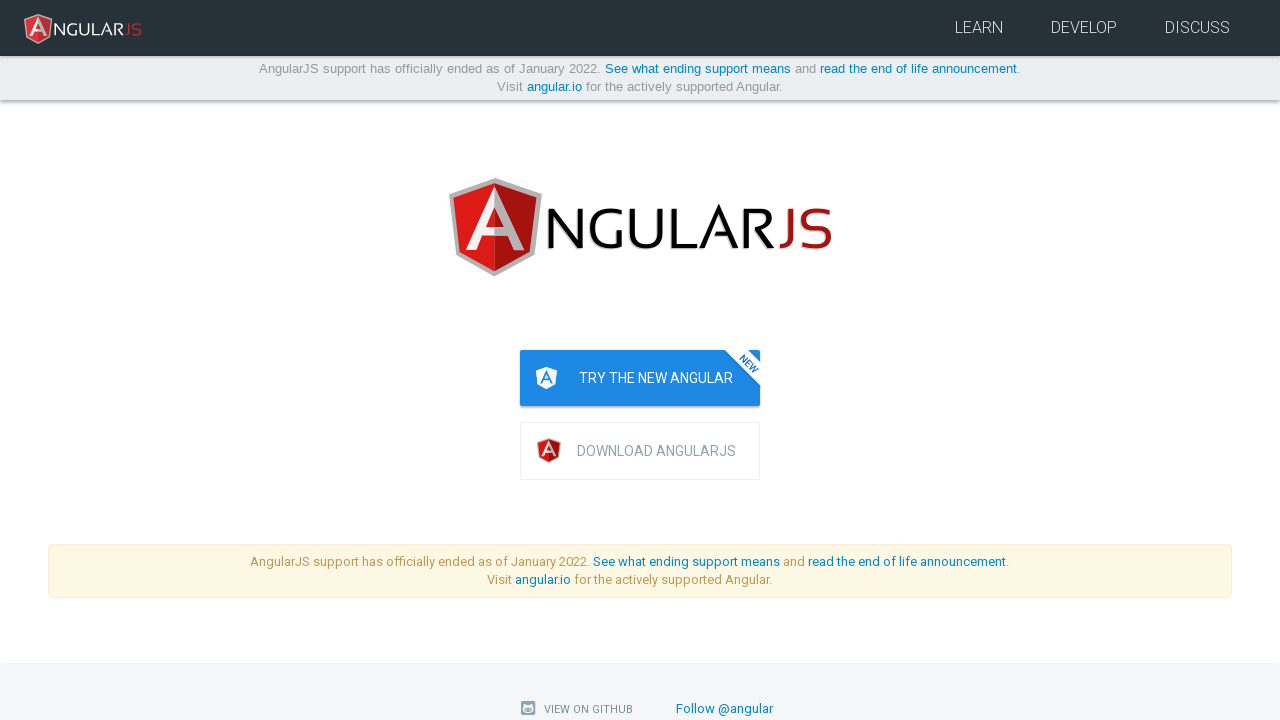

Filled name input field with 'kalam' on input[ng-model='yourName']
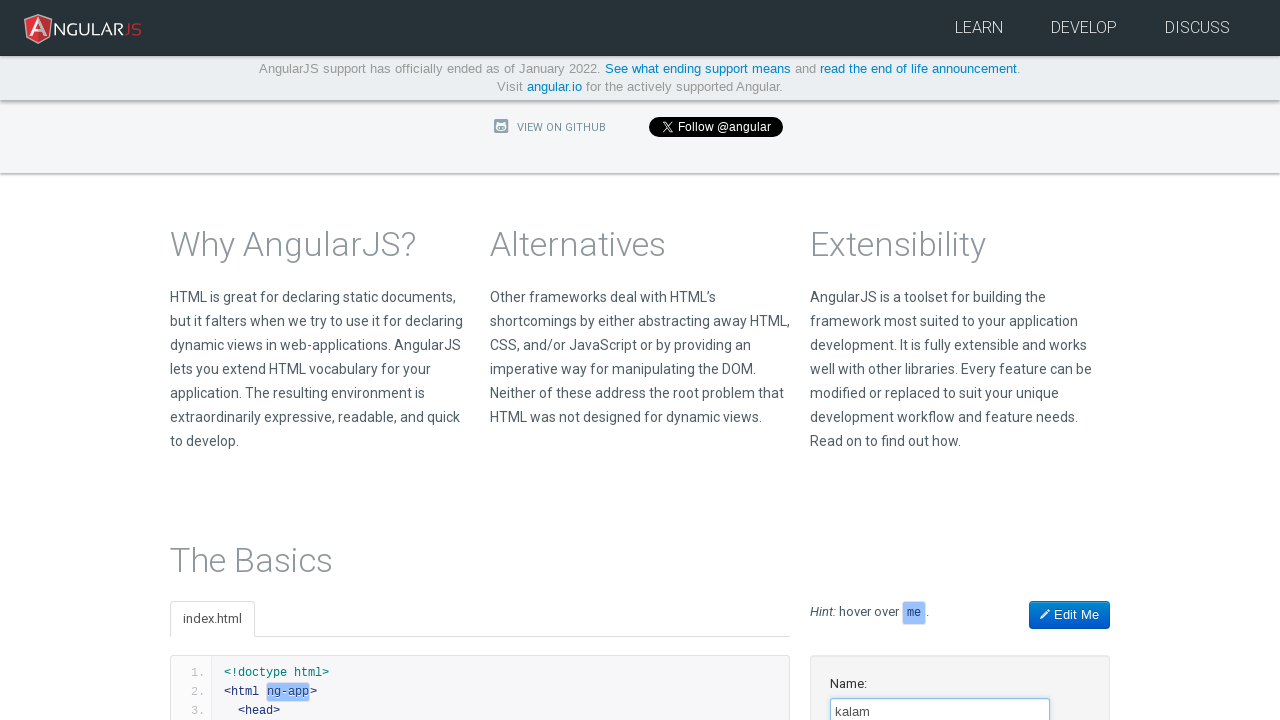

Verified dynamic greeting message 'Hello kalam!' appeared
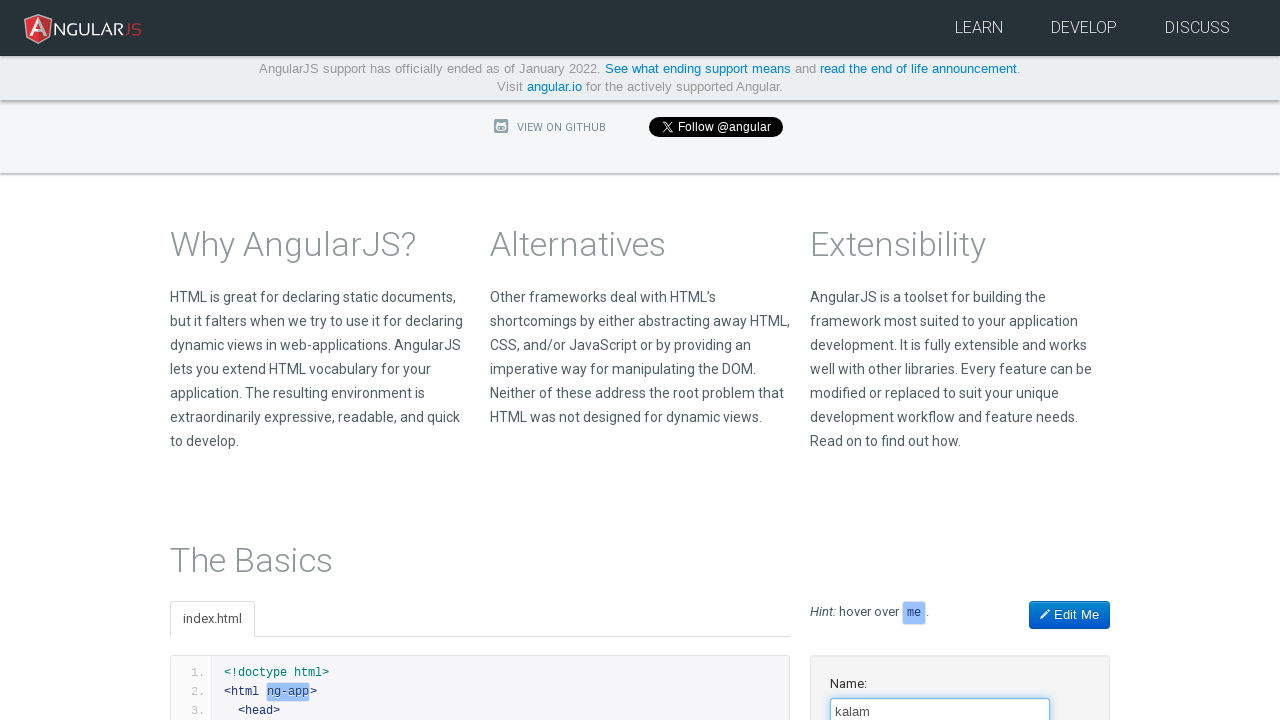

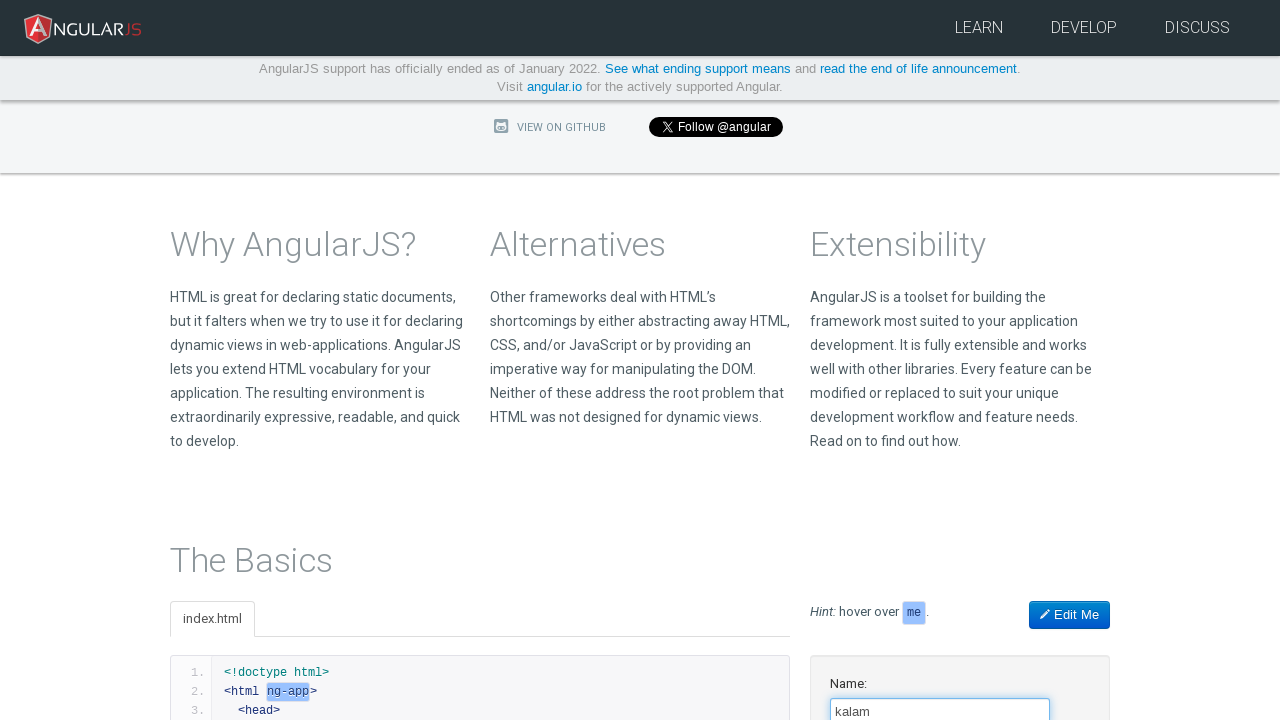